Tests double-click functionality on W3Schools demo page by switching to an iframe, double-clicking on text, and verifying the text color changes to red.

Starting URL: https://www.w3schools.com/tags/tryit.asp?filename=tryhtml5_ev_ondblclick2

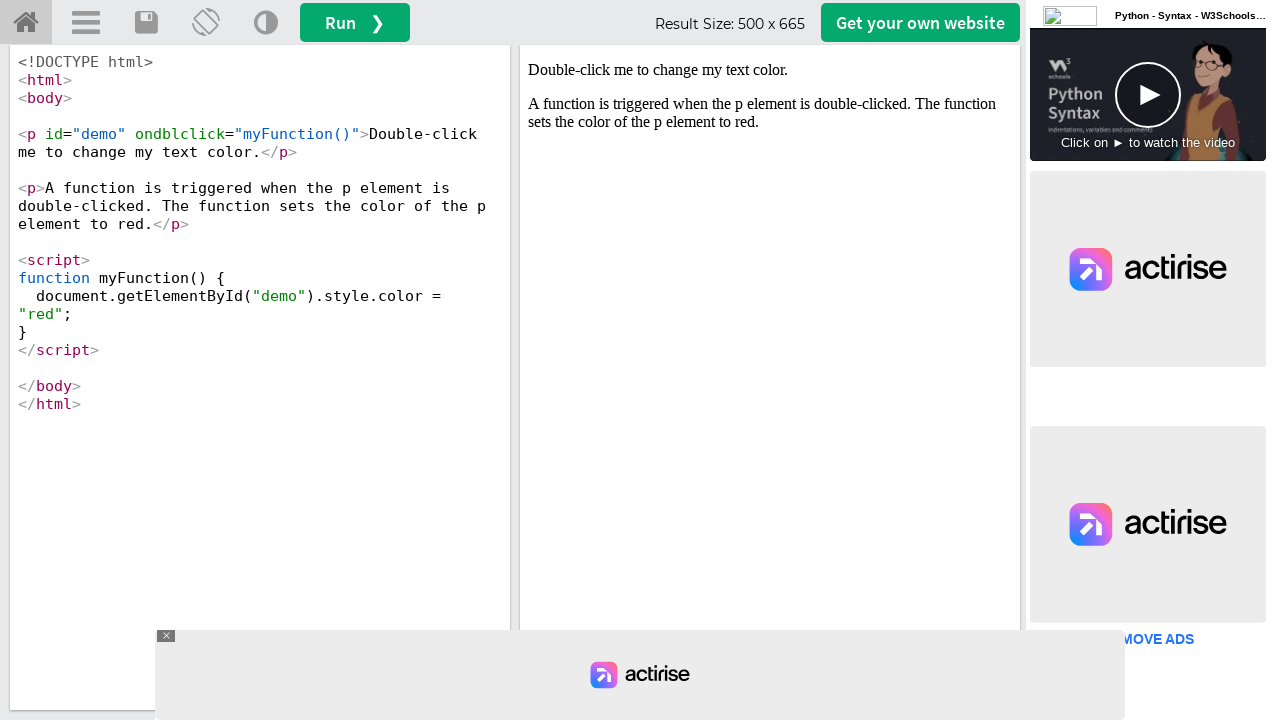

Located iframe with id 'iframeResult'
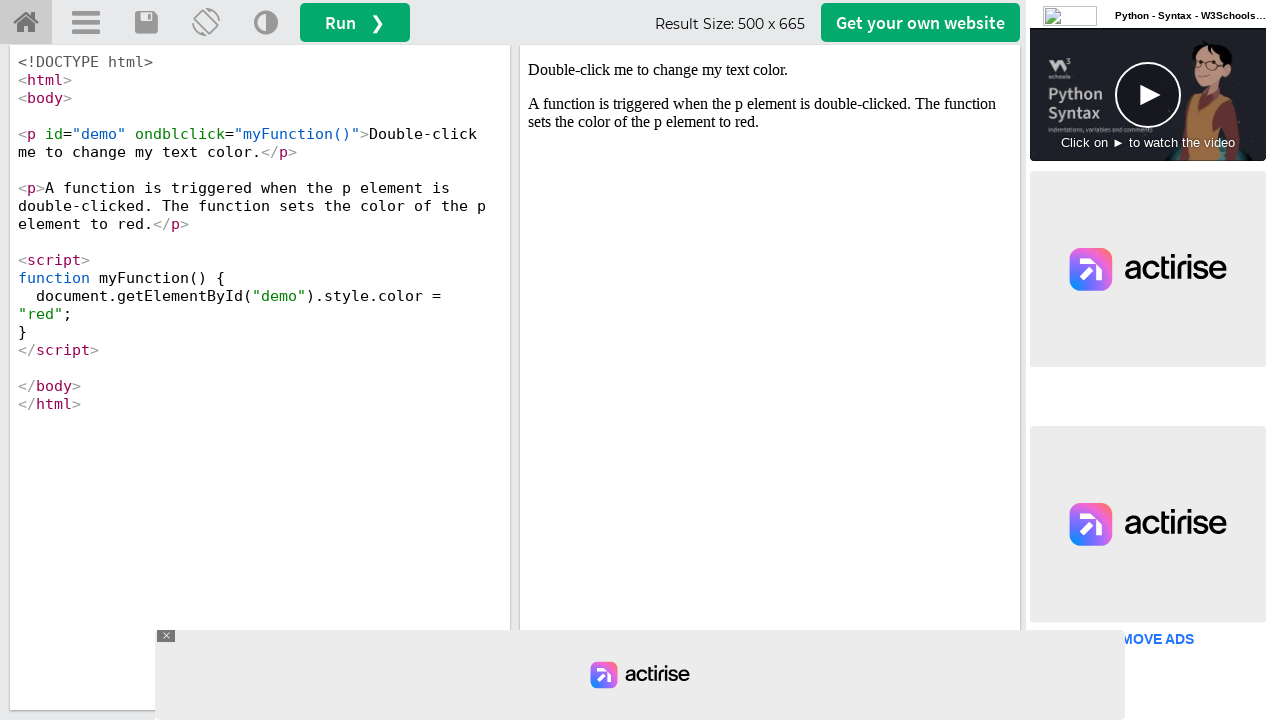

Located paragraph element with ondblclick attribute in iframe
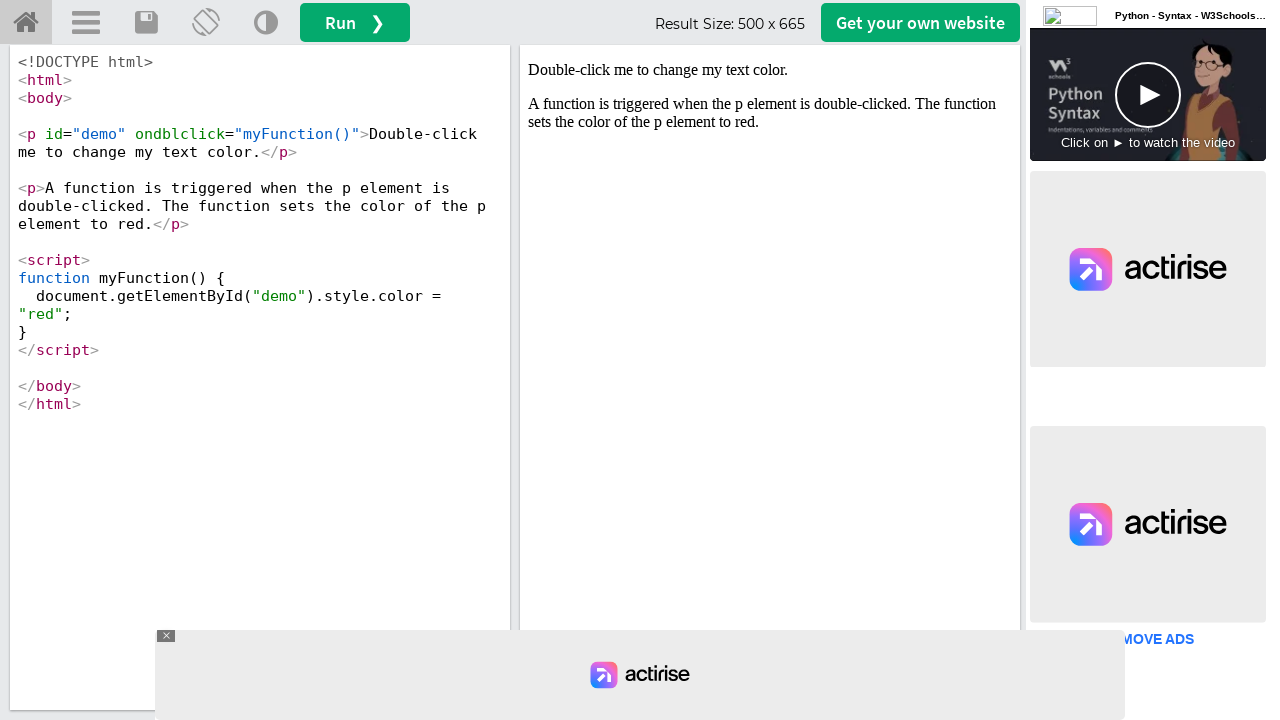

Double-clicked on text element at (770, 70) on #iframeResult >> internal:control=enter-frame >> p[ondblclick]
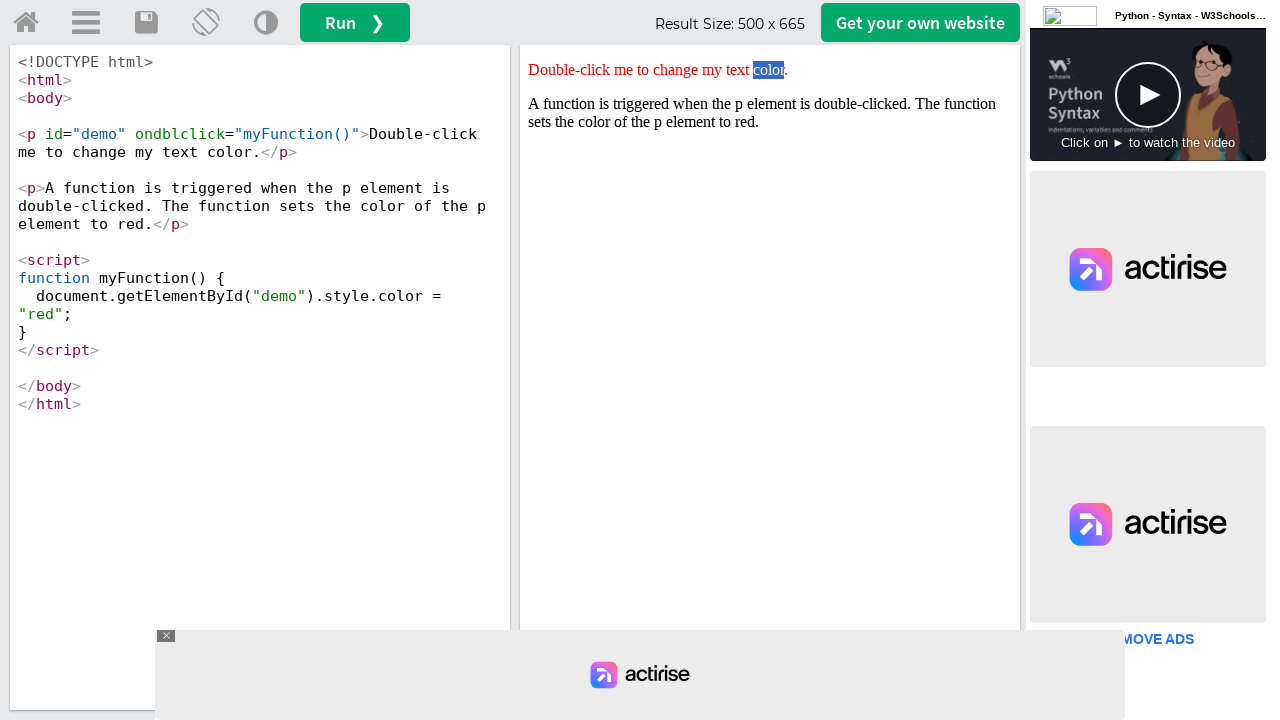

Retrieved style attribute value: color: red;
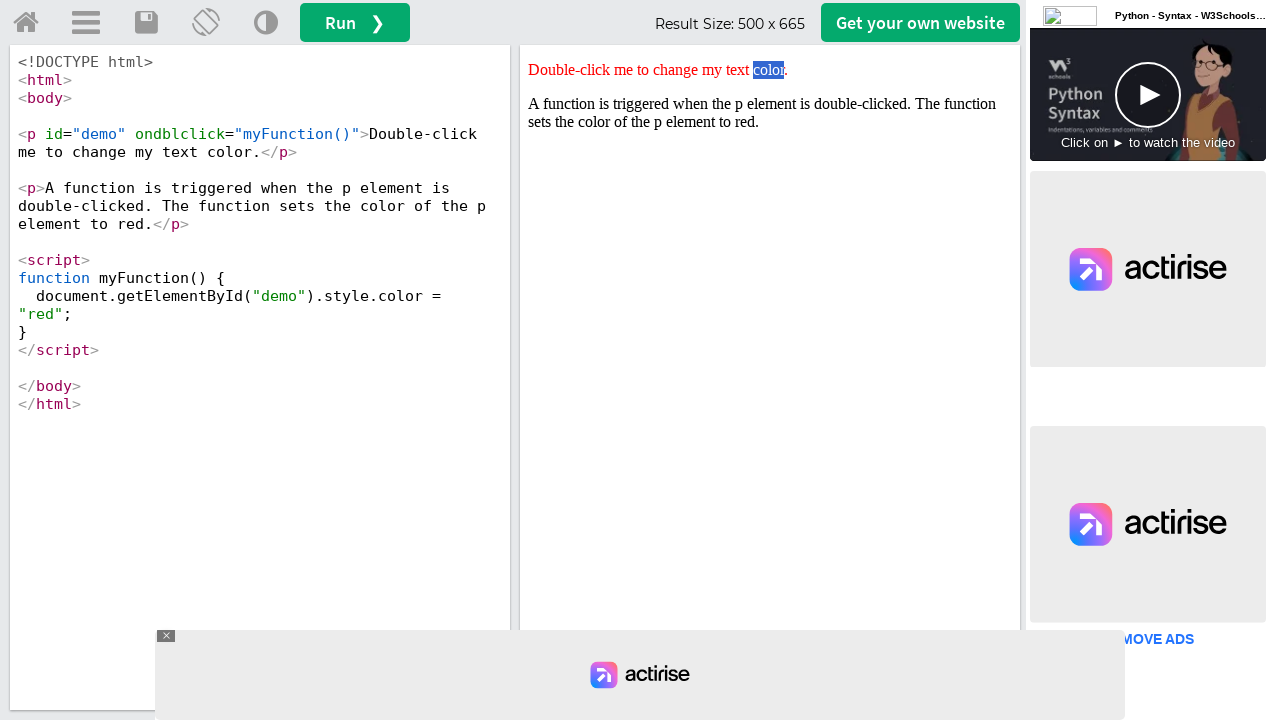

Verified that text color changed to red after double-click
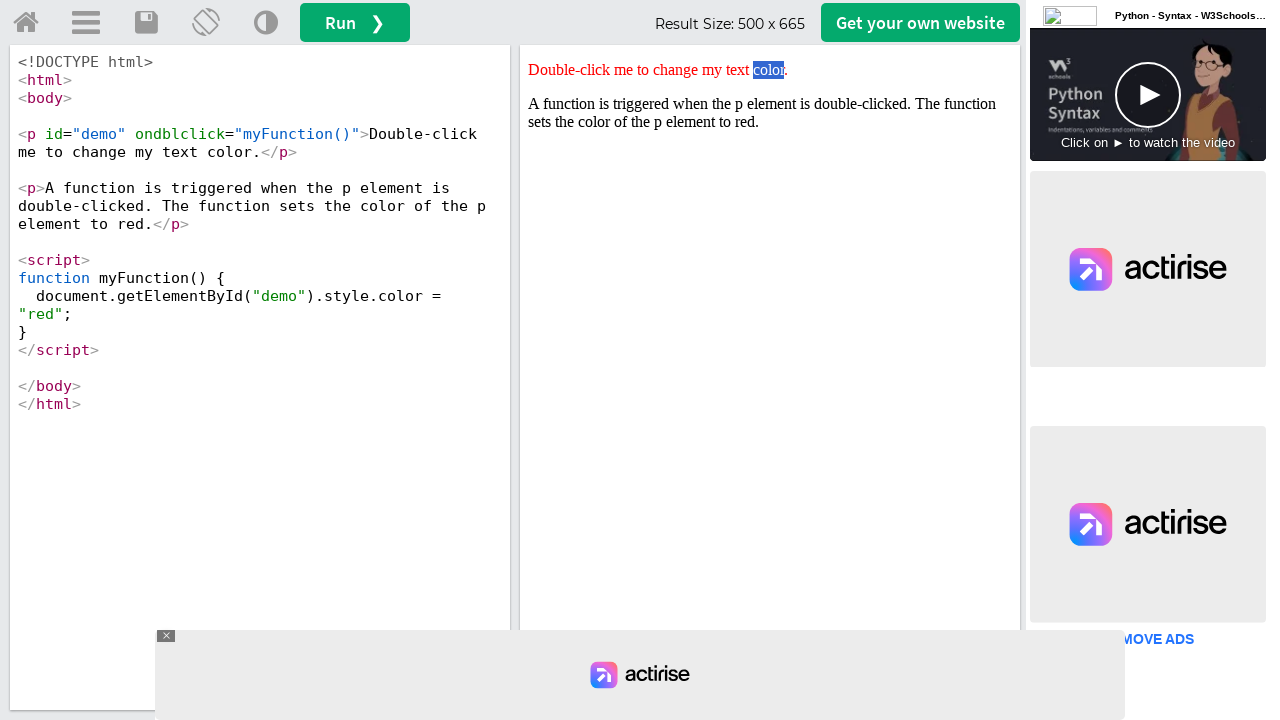

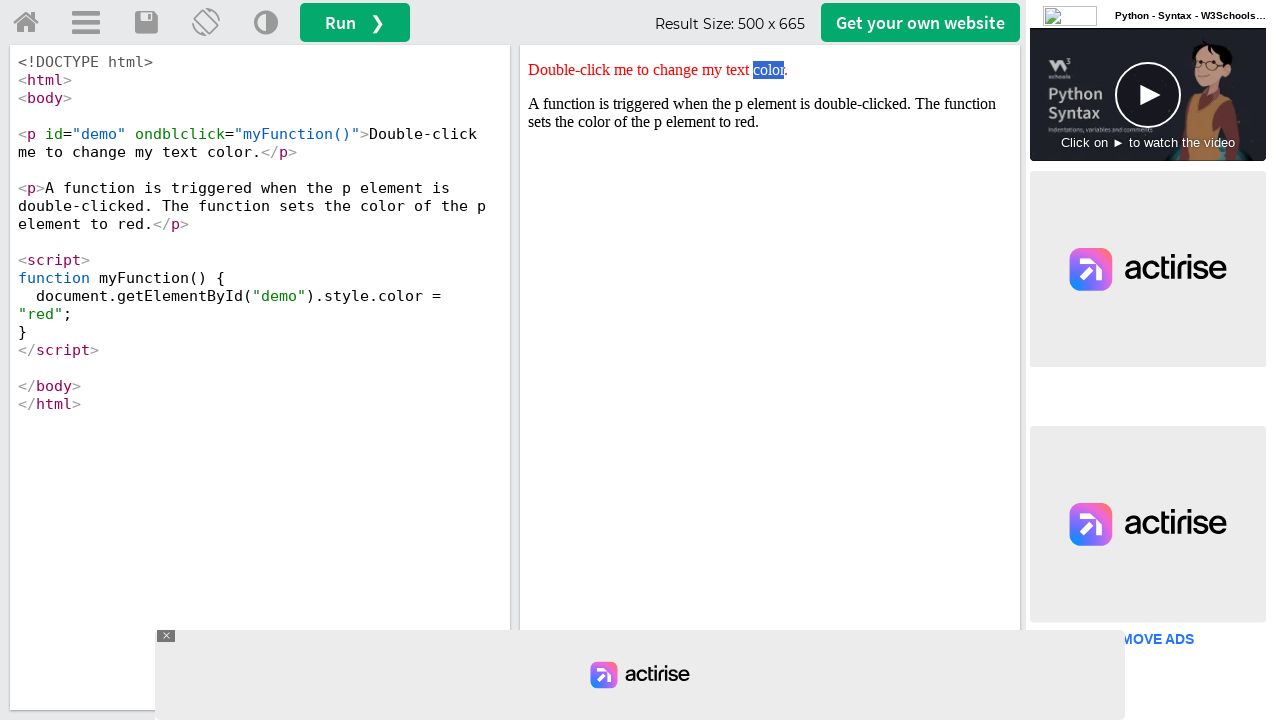